Fills out a practice form with personal information including name, email, gender, mobile, date of birth, subjects, hobbies, and address

Starting URL: https://demoqa.com/automation-practice-form

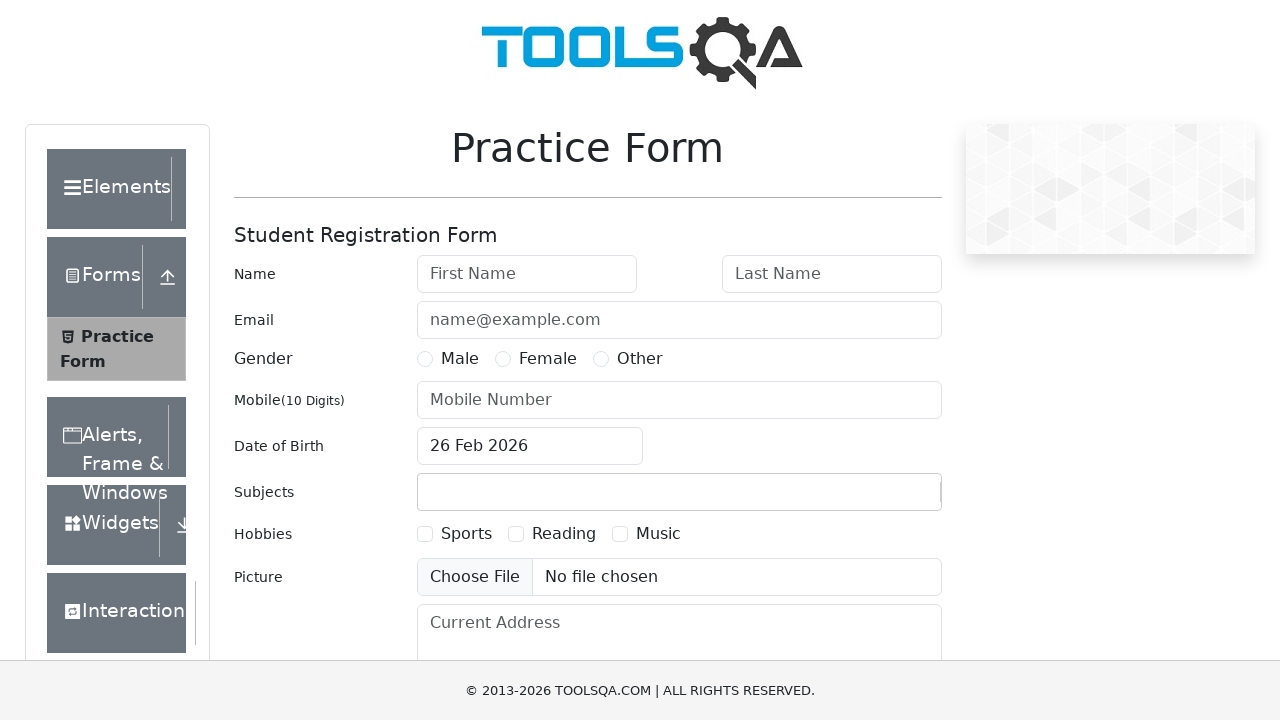

Filled first name field with 'Brian' on #firstName
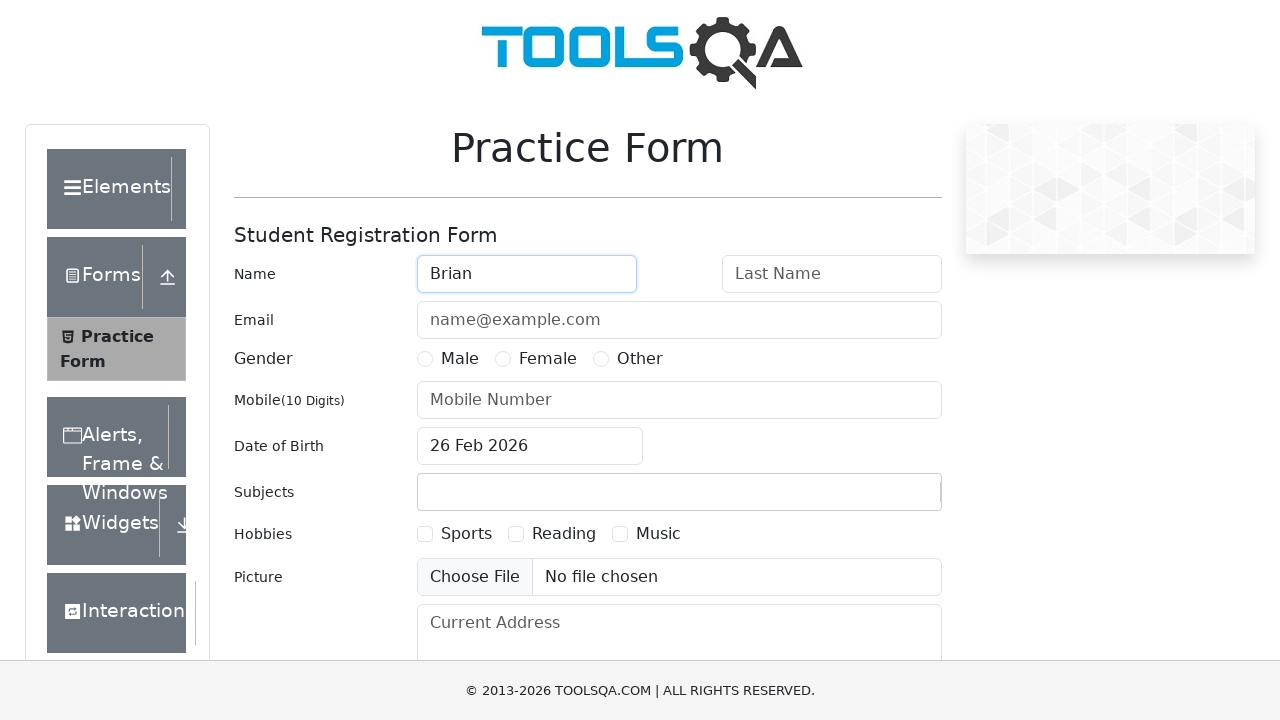

Filled last name field with 'Ocampo' on #lastName
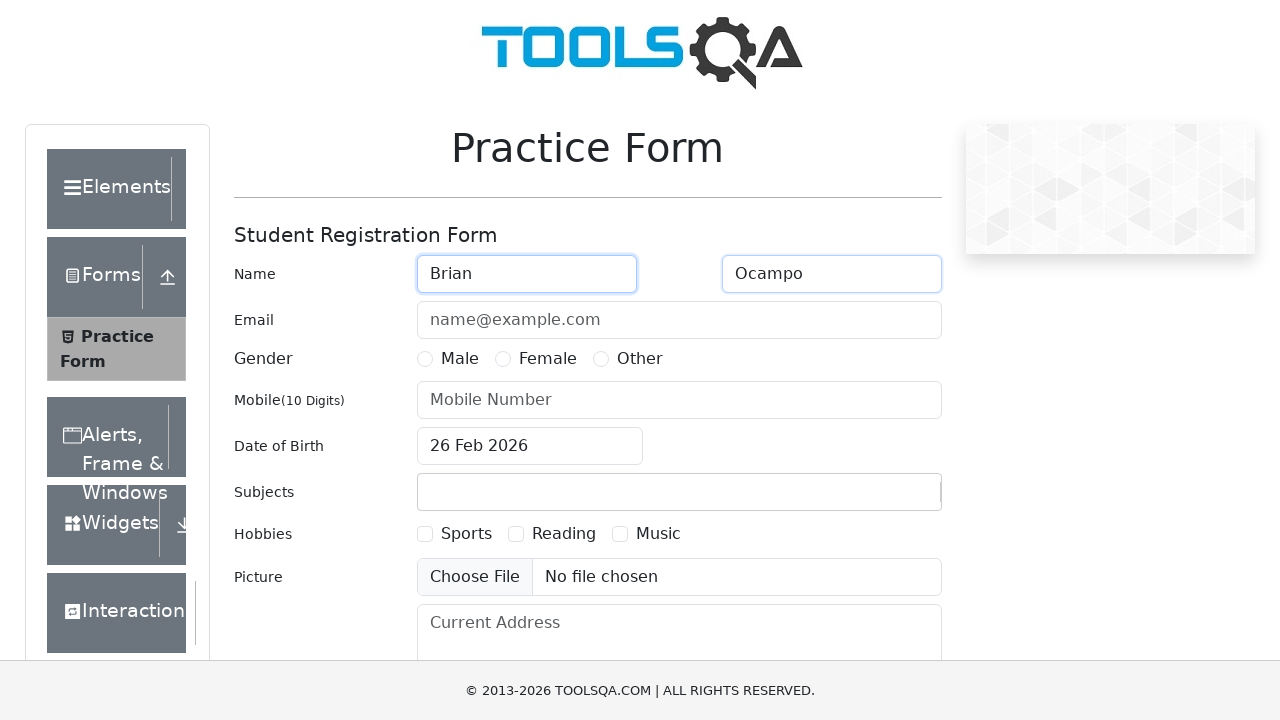

Filled email field with 'brianocampo@hotmail.com' on #userEmail
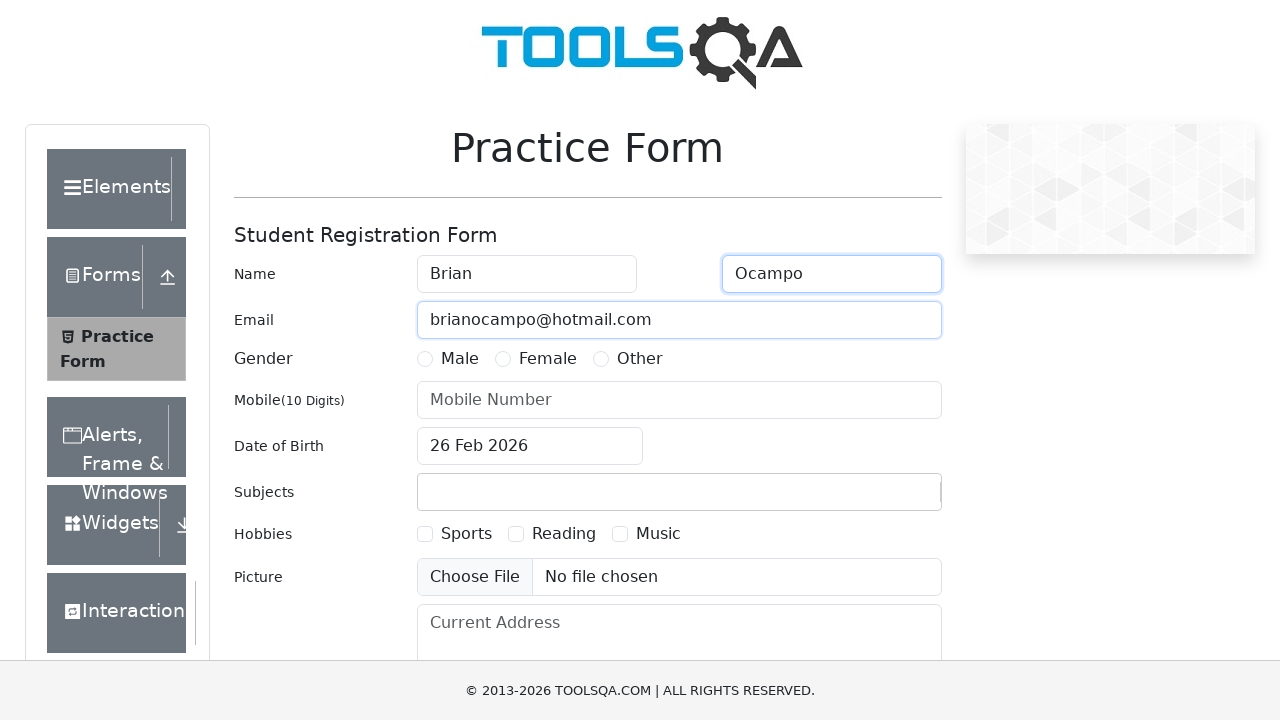

Selected Male gender option at (460, 359) on label[for='gender-radio-1']
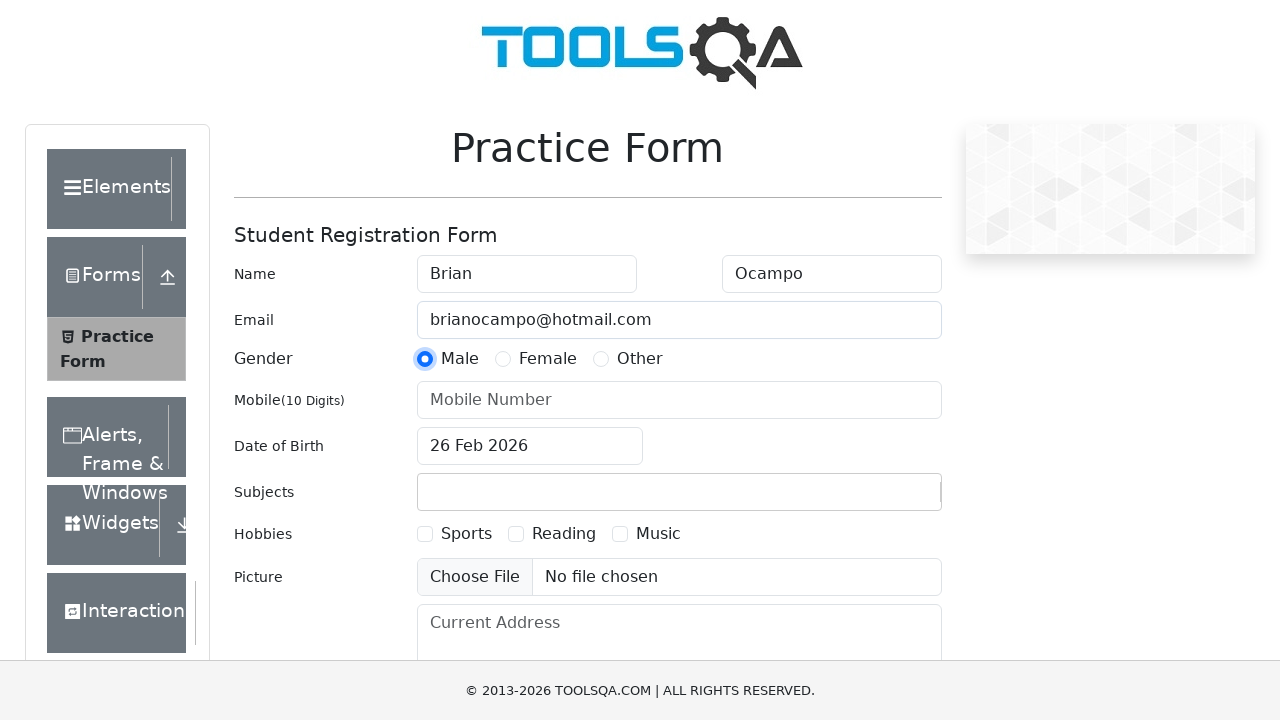

Filled mobile number with '3504044700' on #userNumber
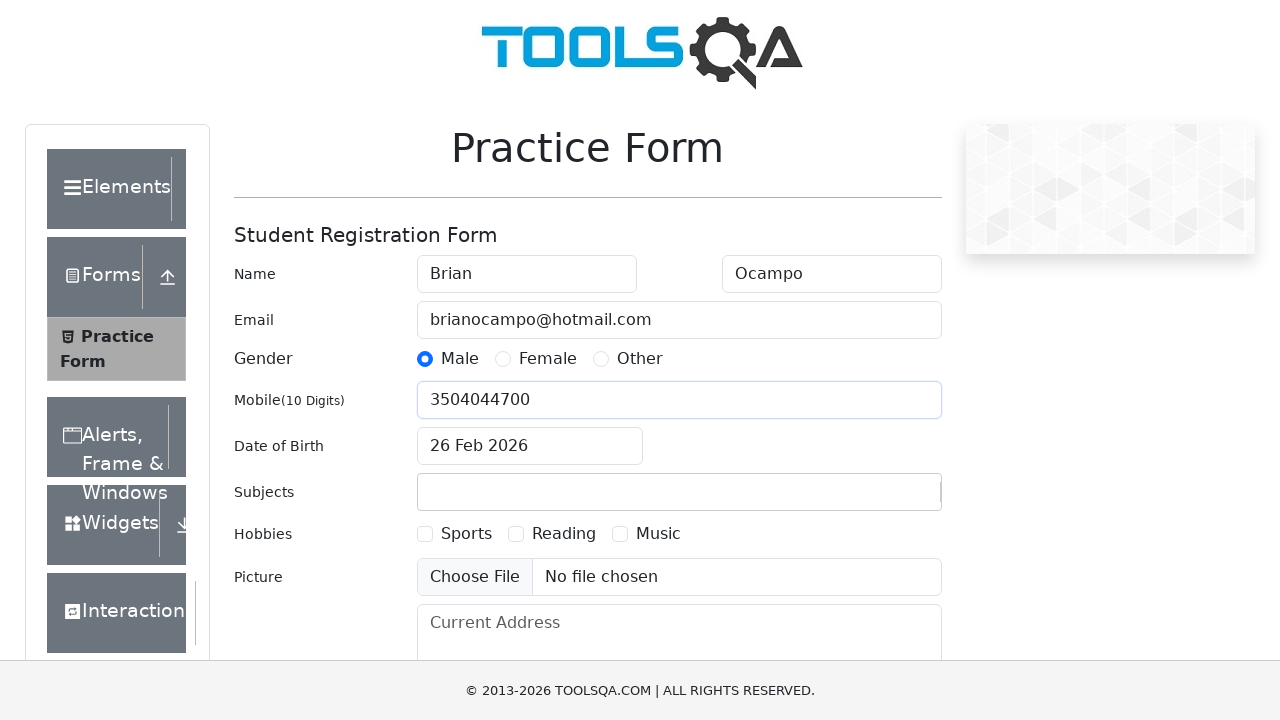

Opened date of birth picker at (530, 446) on #dateOfBirthInput
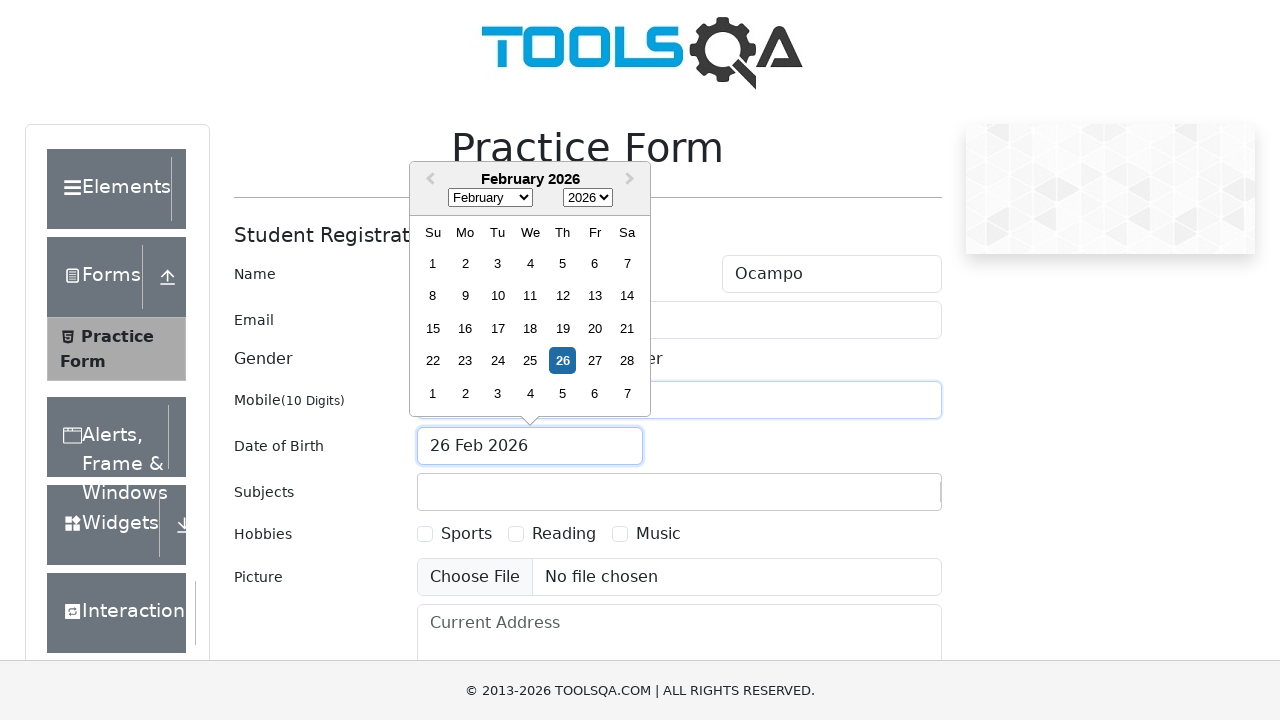

Selected September as birth month on .react-datepicker__month-select
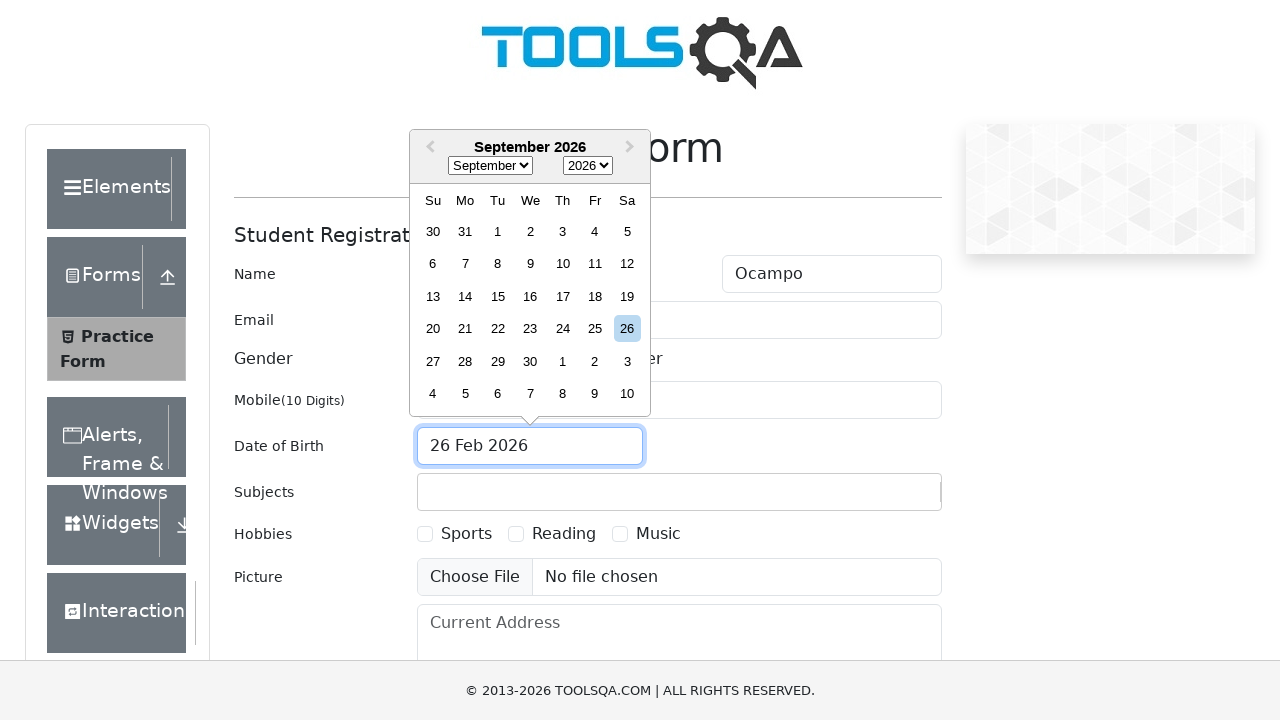

Selected 1989 as birth year on .react-datepicker__year-select
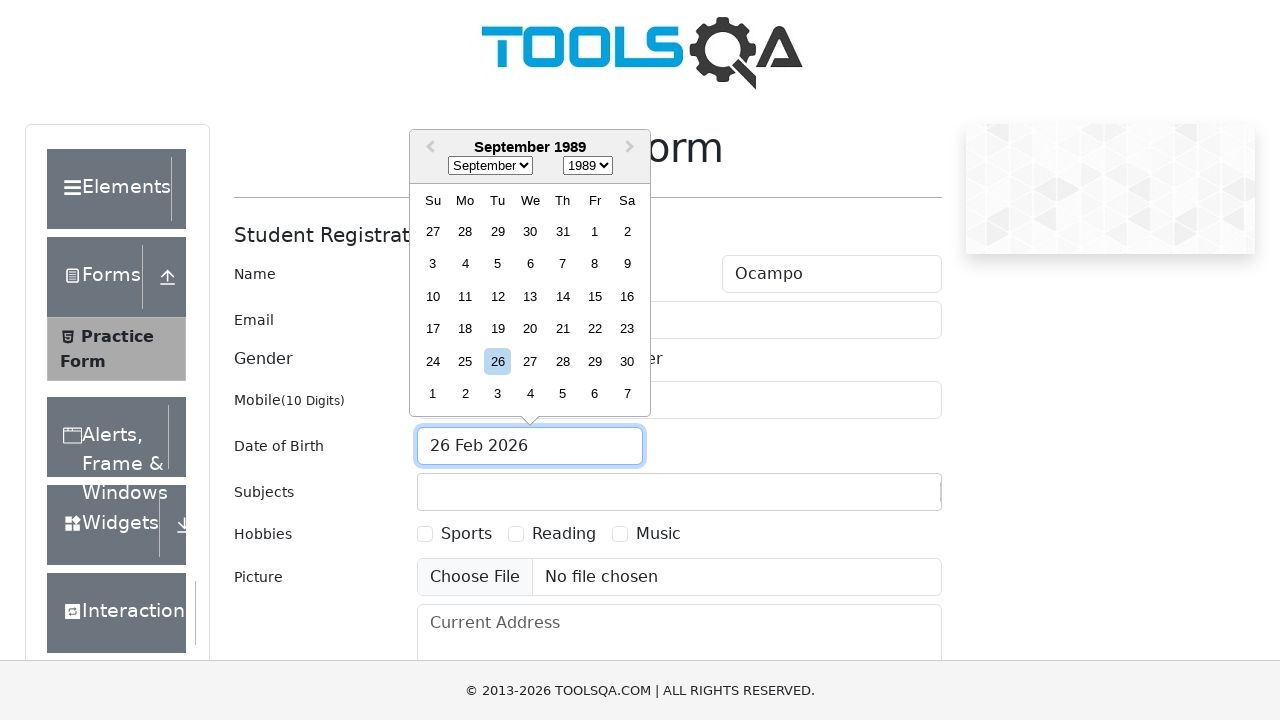

Selected day 19 for date of birth at (498, 329) on .react-datepicker__day--019:not(.react-datepicker__day--outside-month)
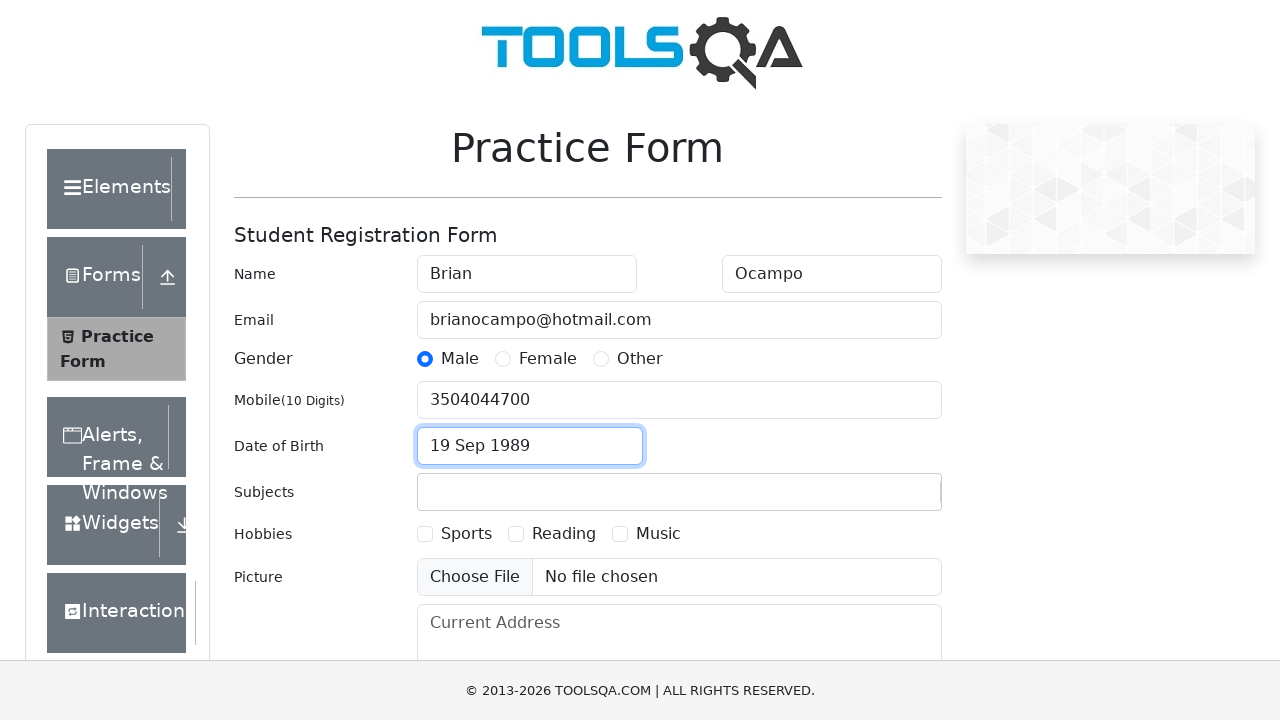

Typed 'Arts' in subjects input field on #subjectsInput
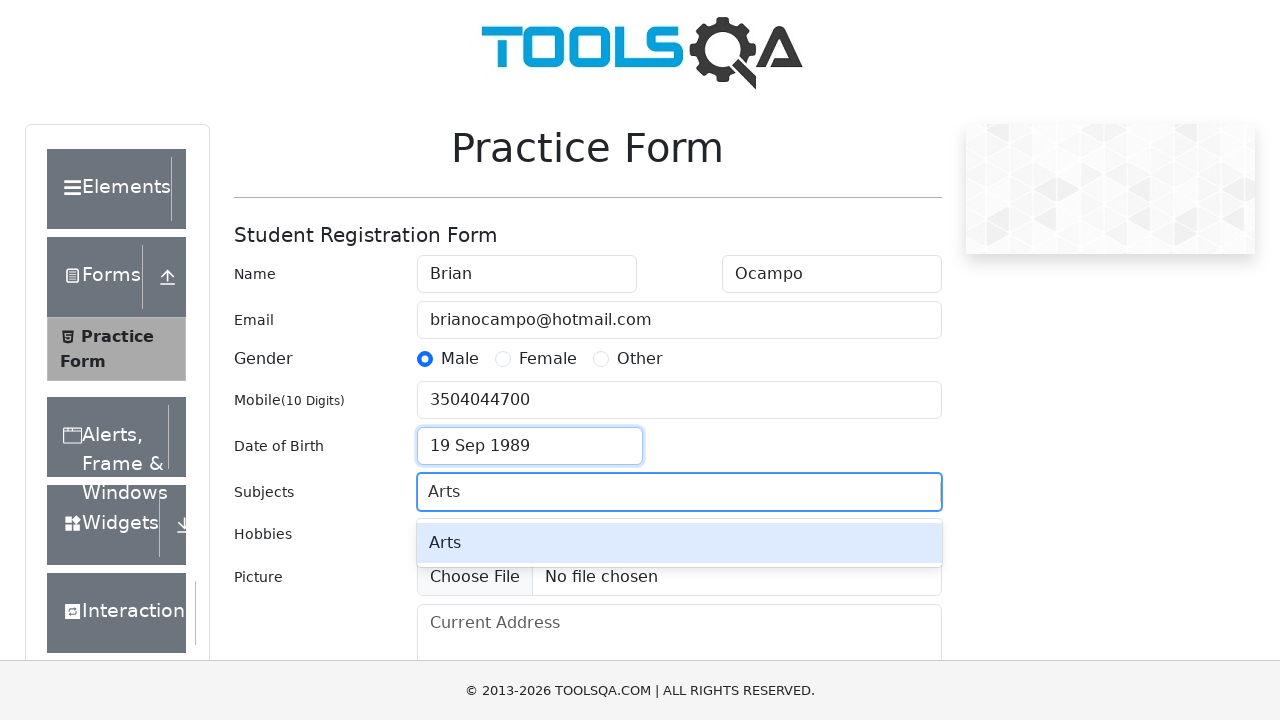

Pressed Enter to select Arts subject on #subjectsInput
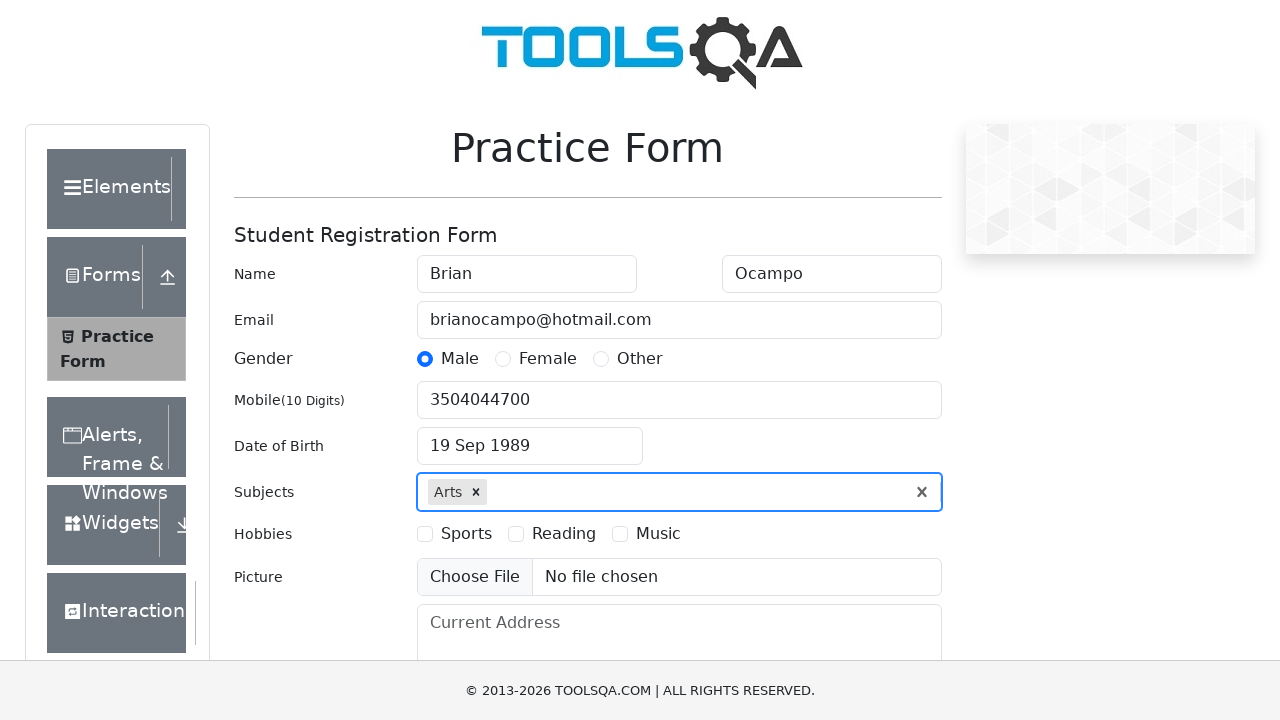

Selected Music hobby checkbox at (658, 534) on label[for='hobbies-checkbox-3']
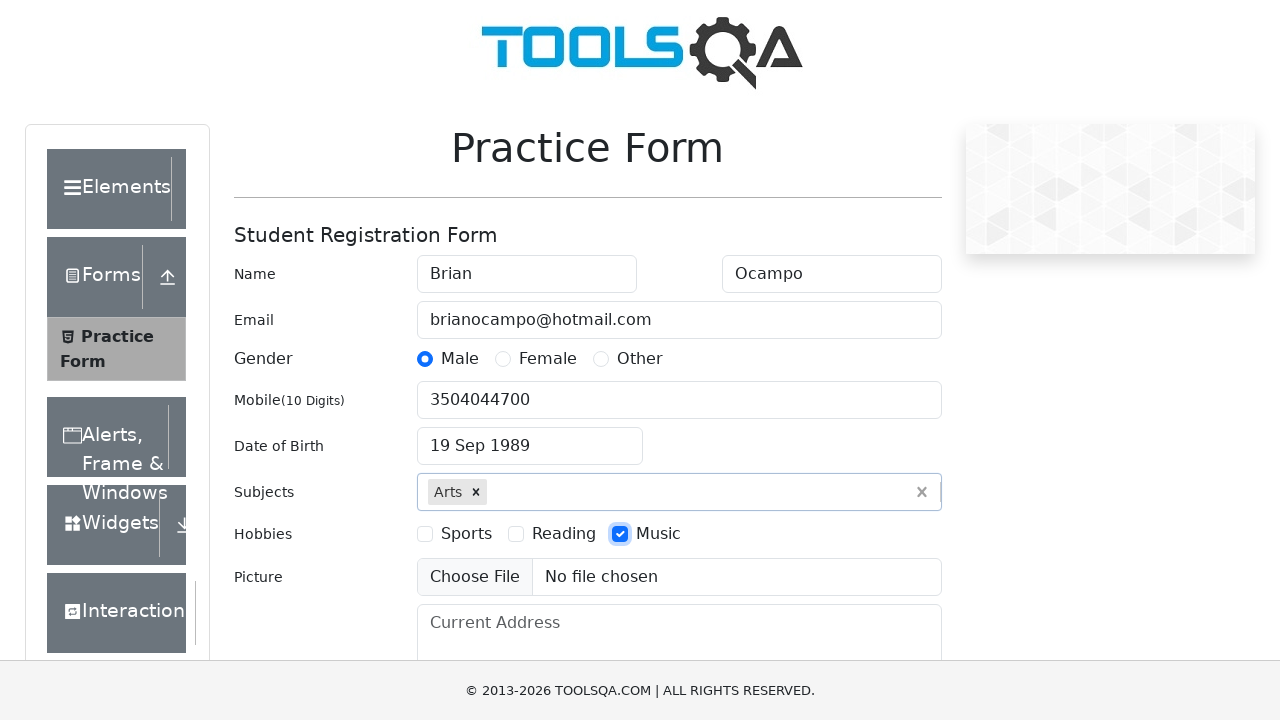

Filled current address field with 'Diagonal 59 # 32 - 02 apto 175' on #currentAddress
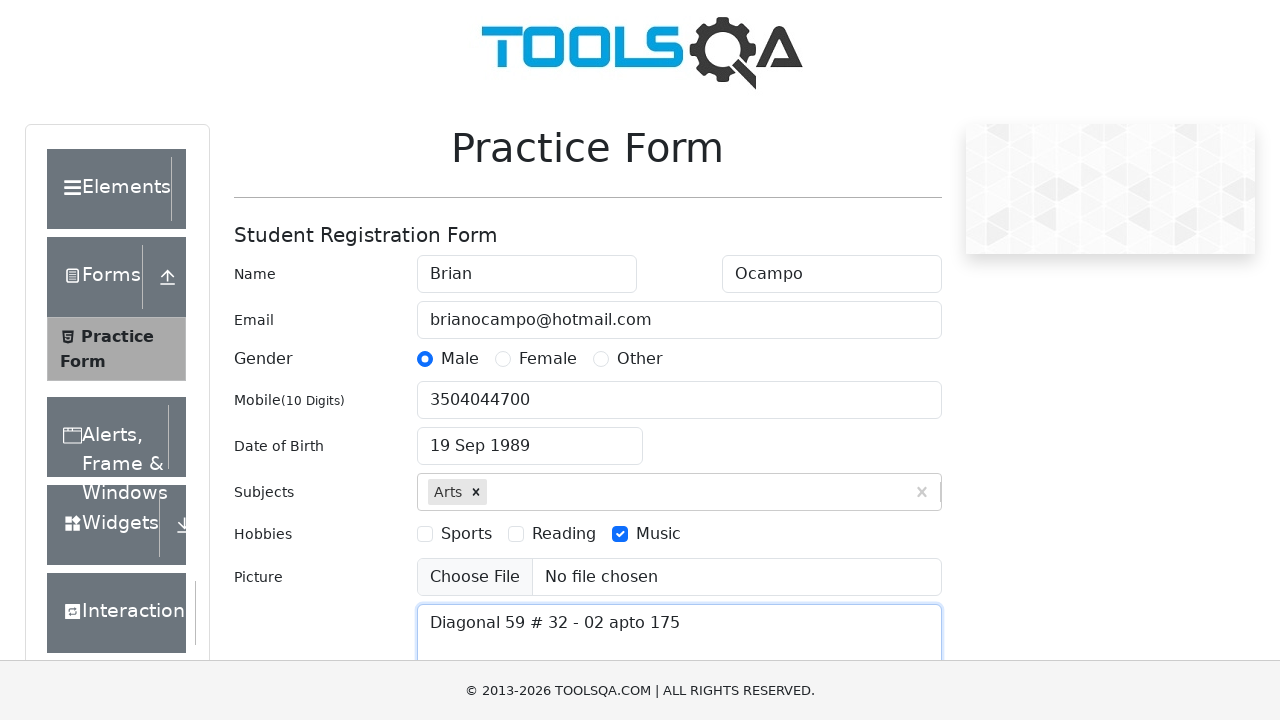

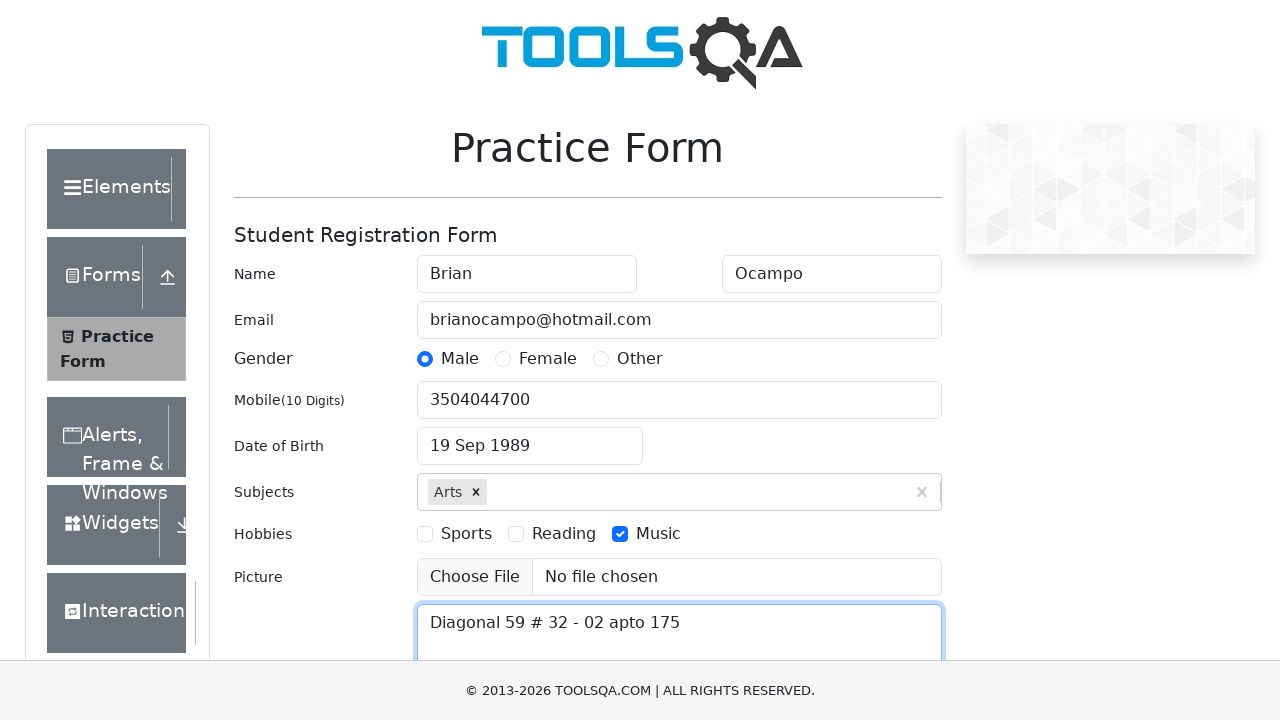